Navigates to the Ynet news website homepage and loads the page

Starting URL: https://www.ynet.co.il

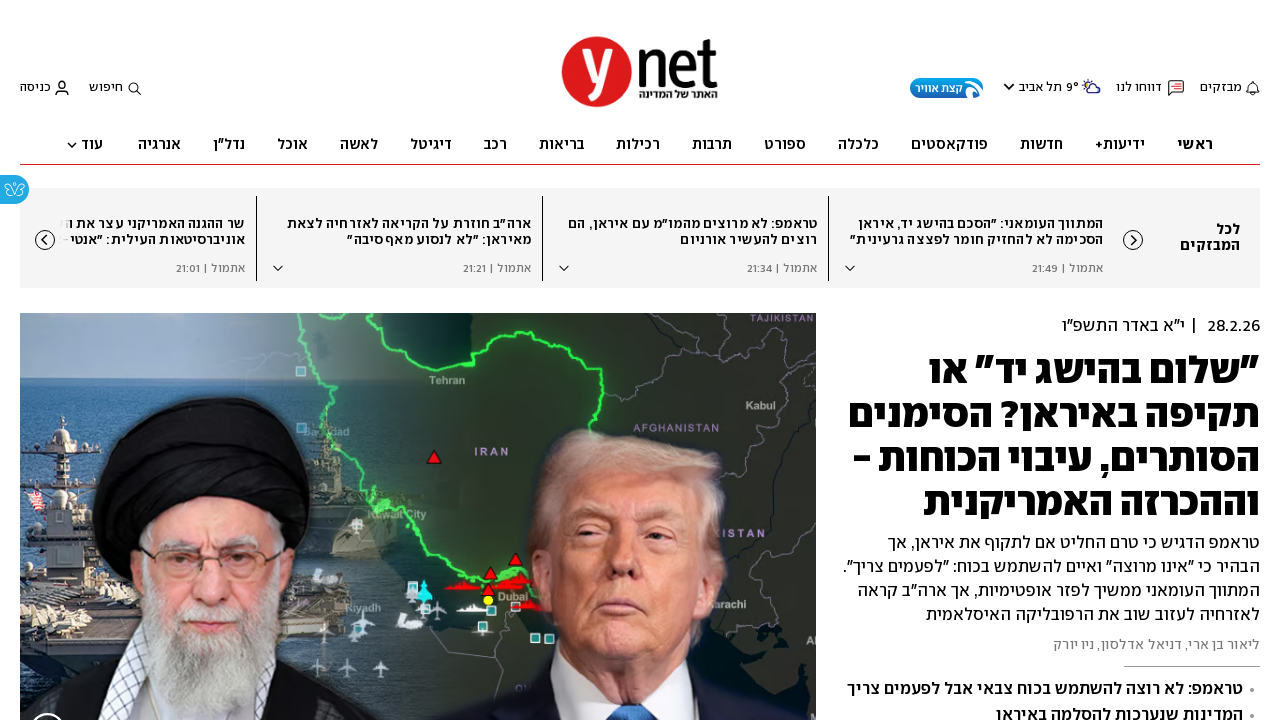

Waited for Ynet homepage to load (domcontentloaded state)
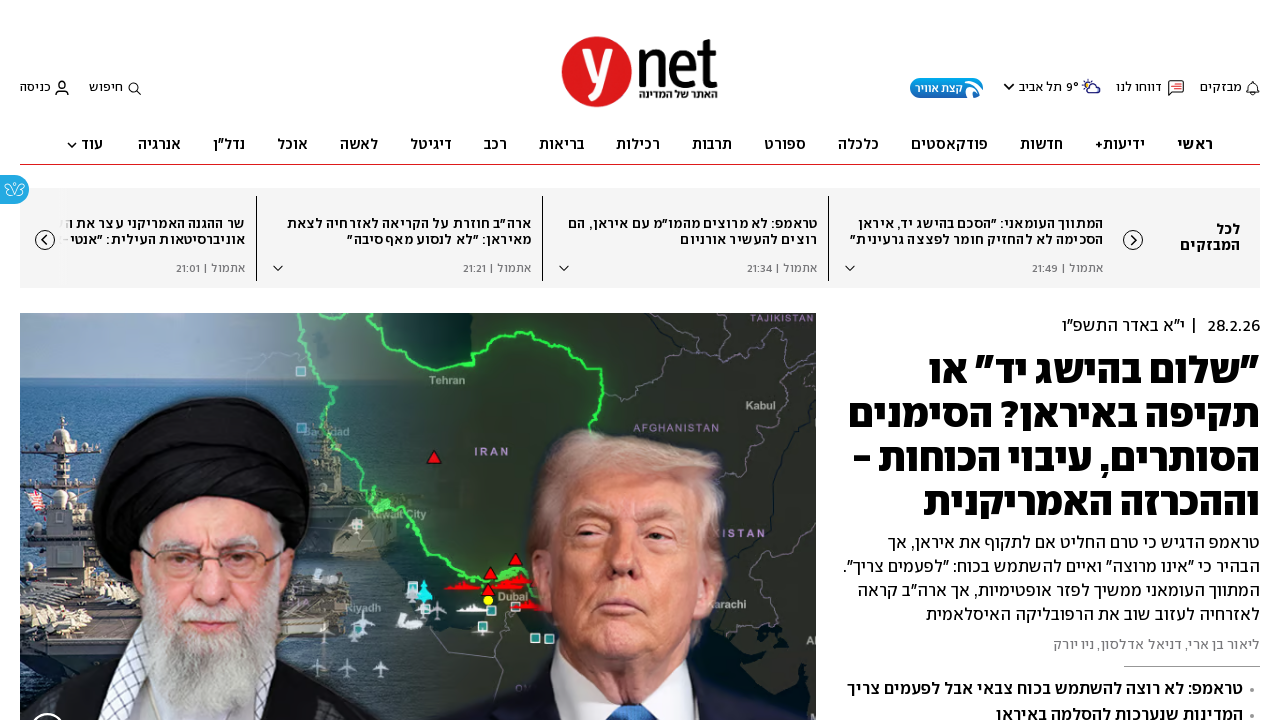

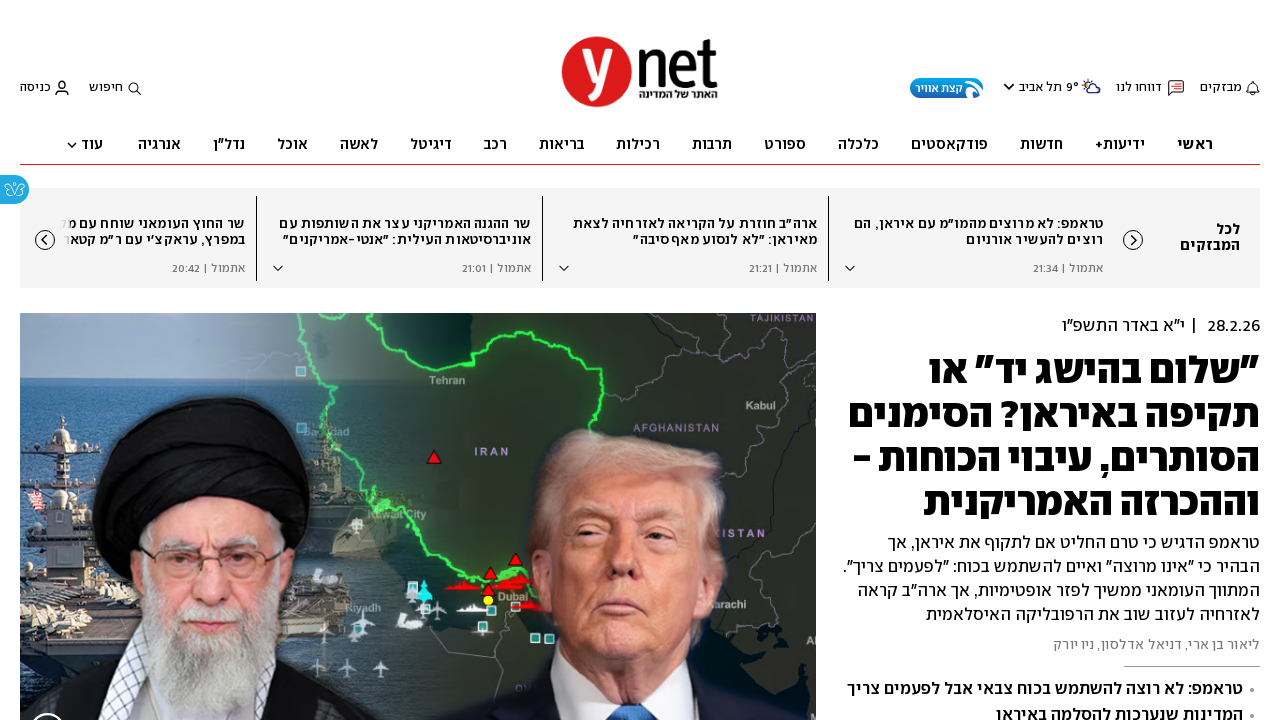